Tests that the Clear completed button is hidden when there are no completed items

Starting URL: https://demo.playwright.dev/todomvc

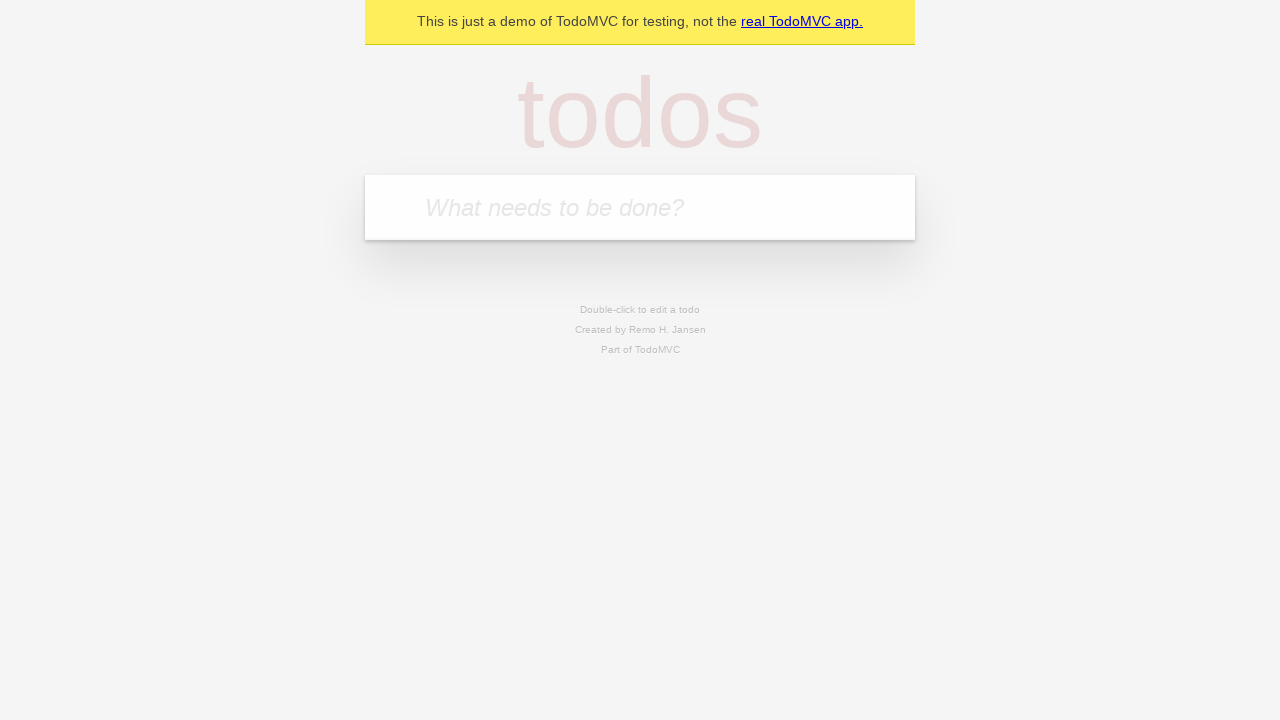

Filled todo input with 'buy some cheese' on internal:attr=[placeholder="What needs to be done?"i]
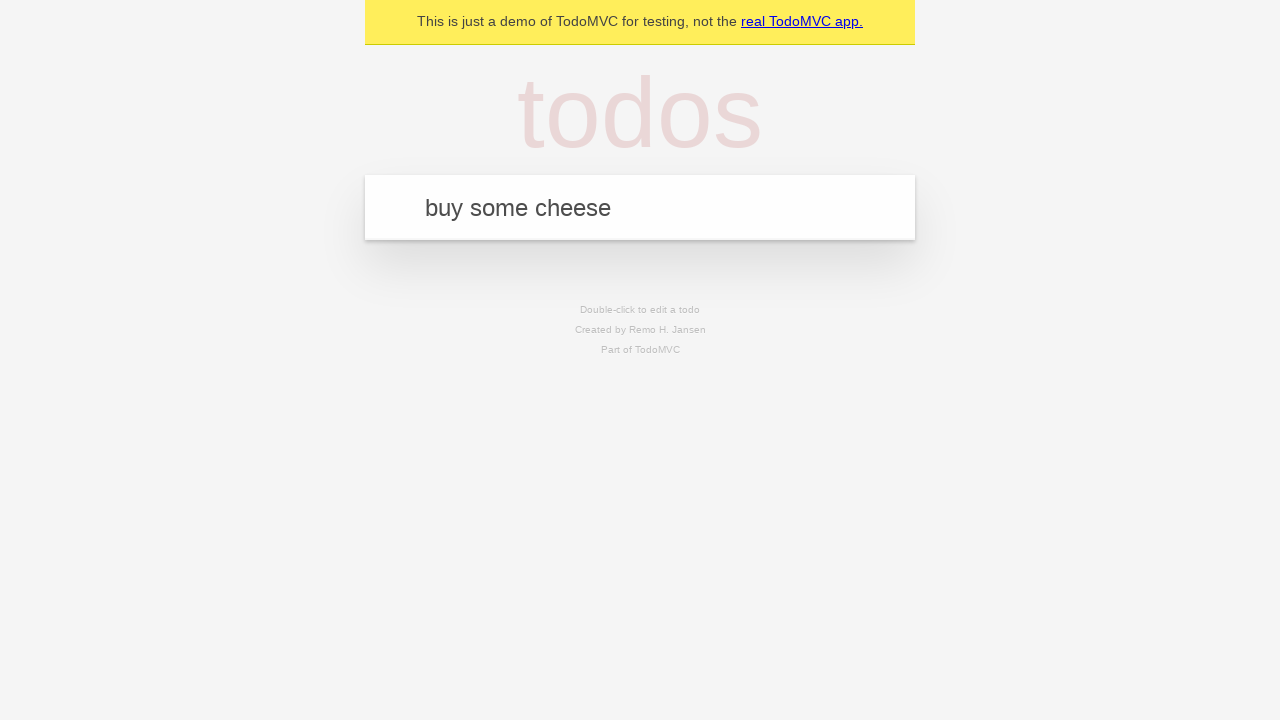

Pressed Enter to create todo item 'buy some cheese' on internal:attr=[placeholder="What needs to be done?"i]
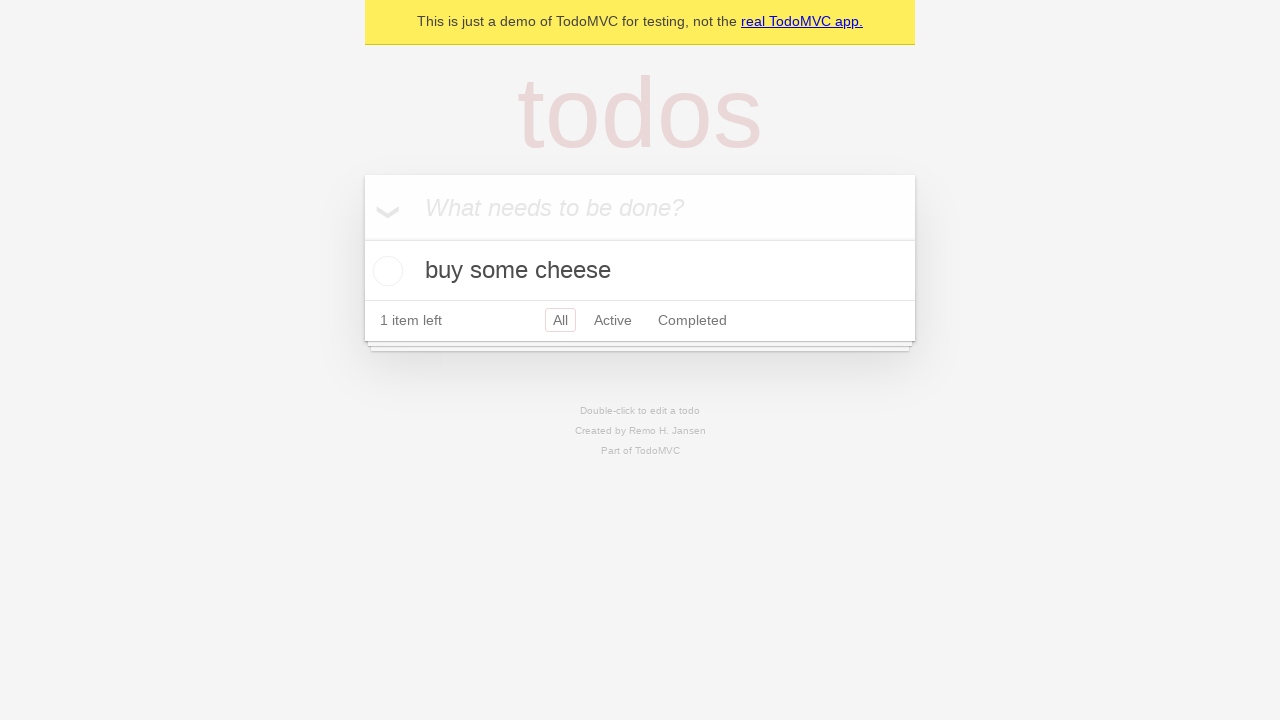

Filled todo input with 'feed the cat' on internal:attr=[placeholder="What needs to be done?"i]
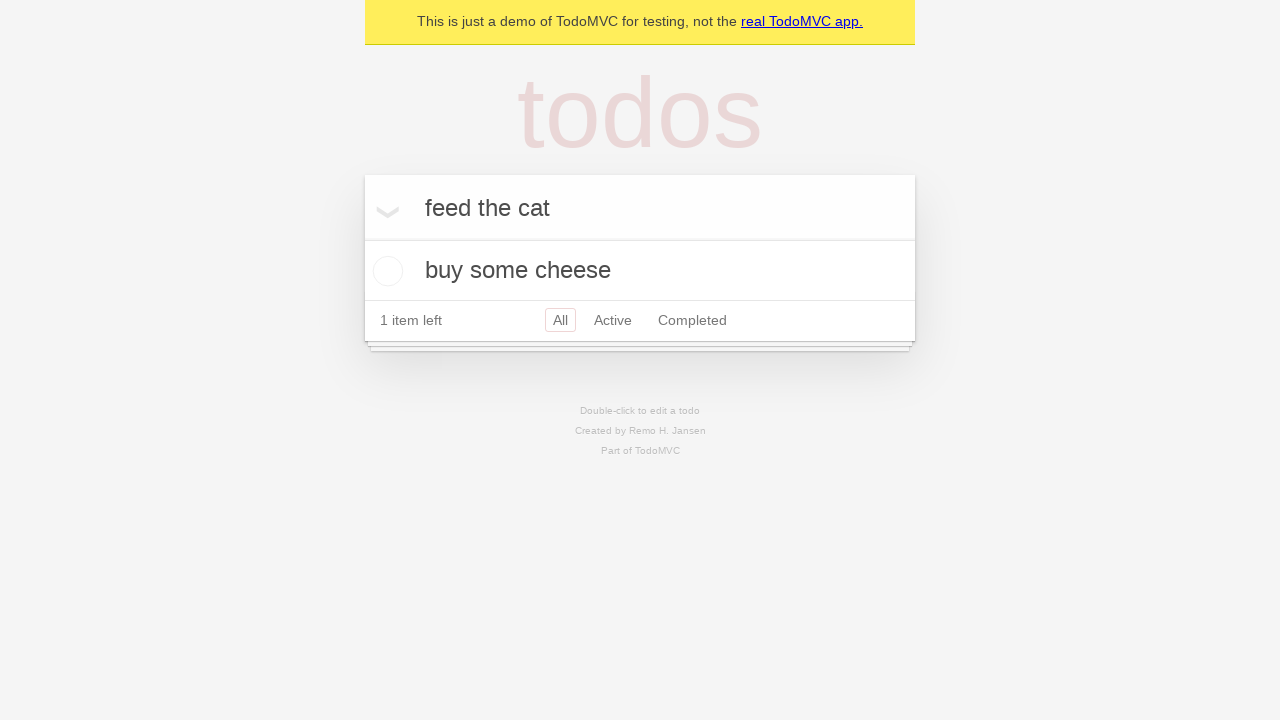

Pressed Enter to create todo item 'feed the cat' on internal:attr=[placeholder="What needs to be done?"i]
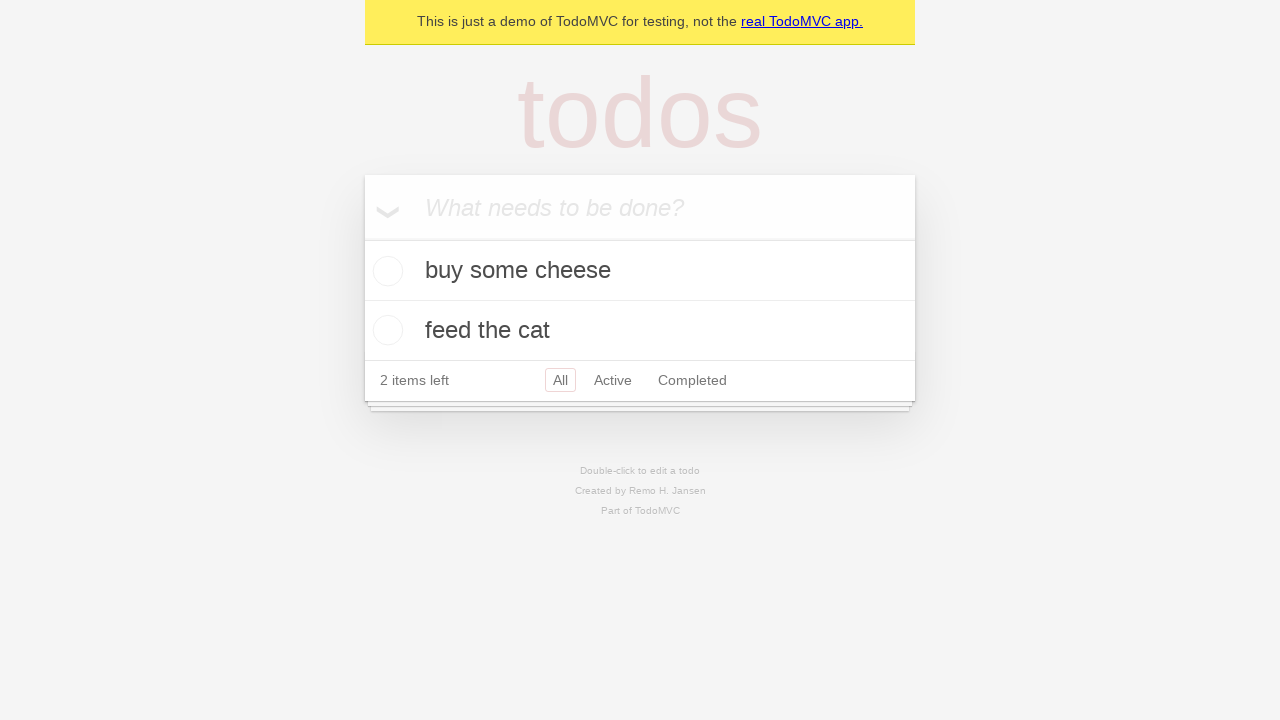

Filled todo input with 'book a doctors appointment' on internal:attr=[placeholder="What needs to be done?"i]
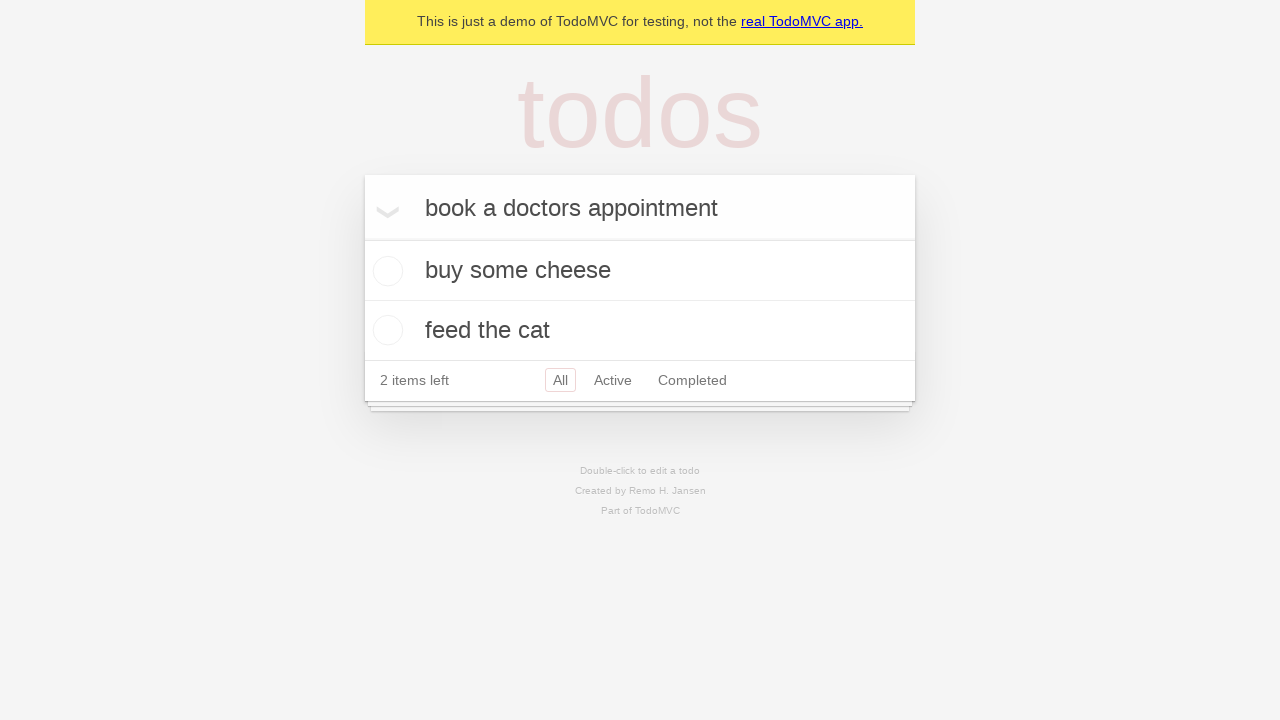

Pressed Enter to create todo item 'book a doctors appointment' on internal:attr=[placeholder="What needs to be done?"i]
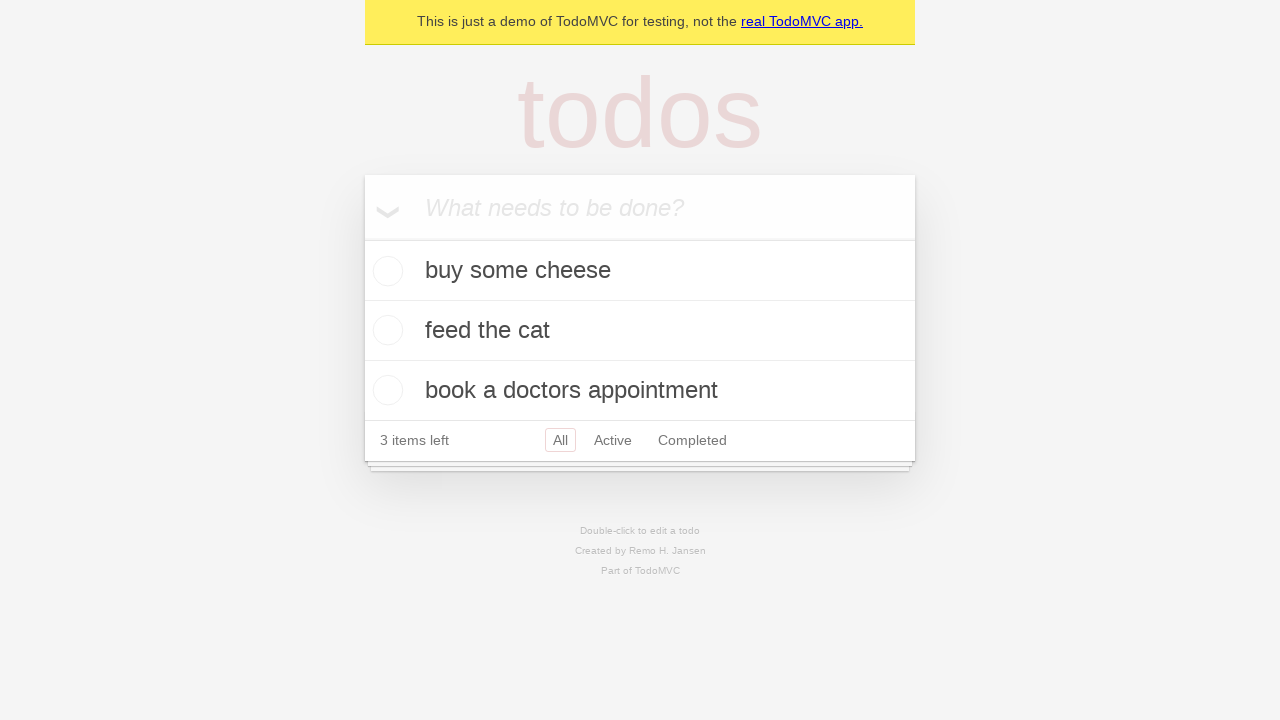

Checked the first todo item as completed at (385, 271) on .todo-list li .toggle >> nth=0
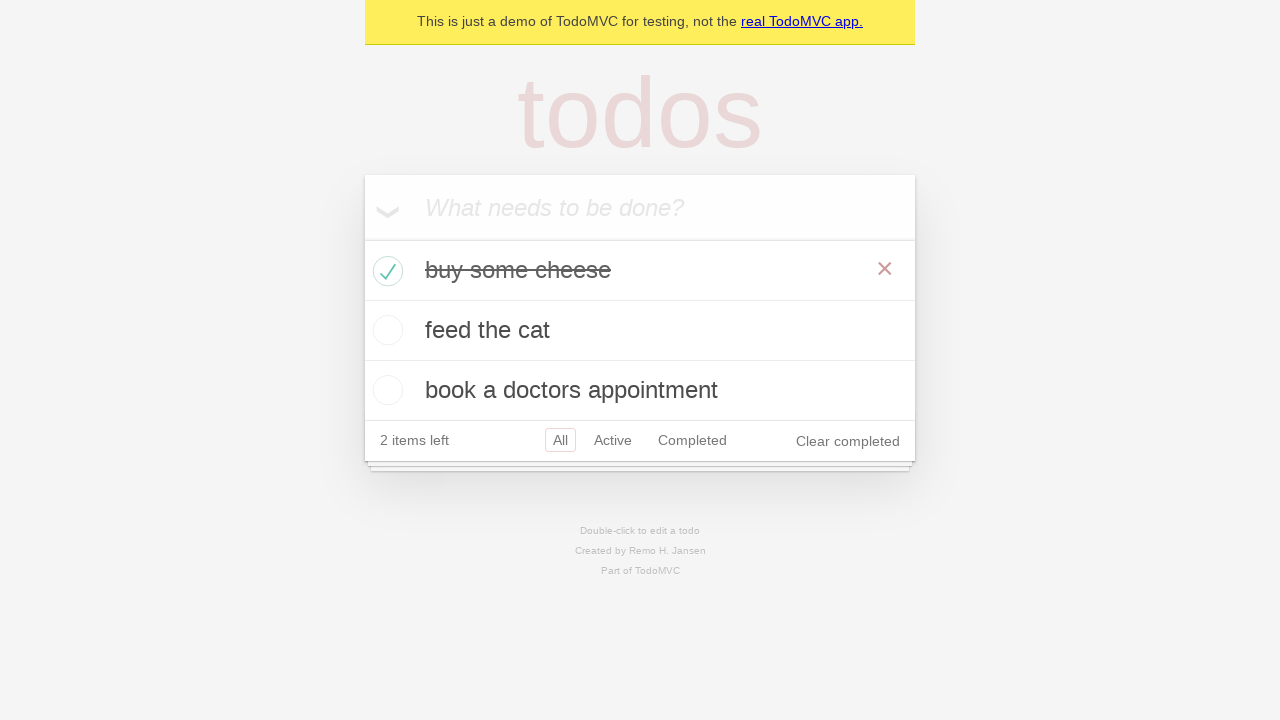

Clicked 'Clear completed' button at (848, 441) on internal:role=button[name="Clear completed"i]
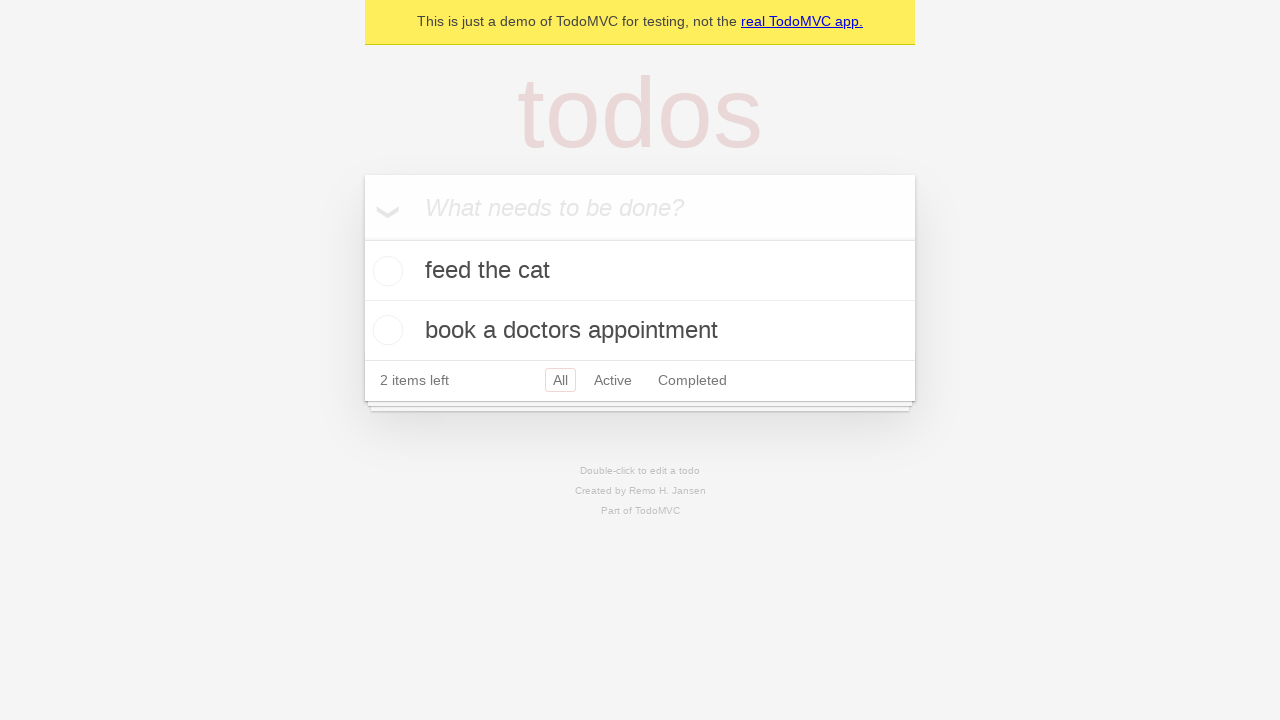

Waited 500ms for 'Clear completed' button to be hidden
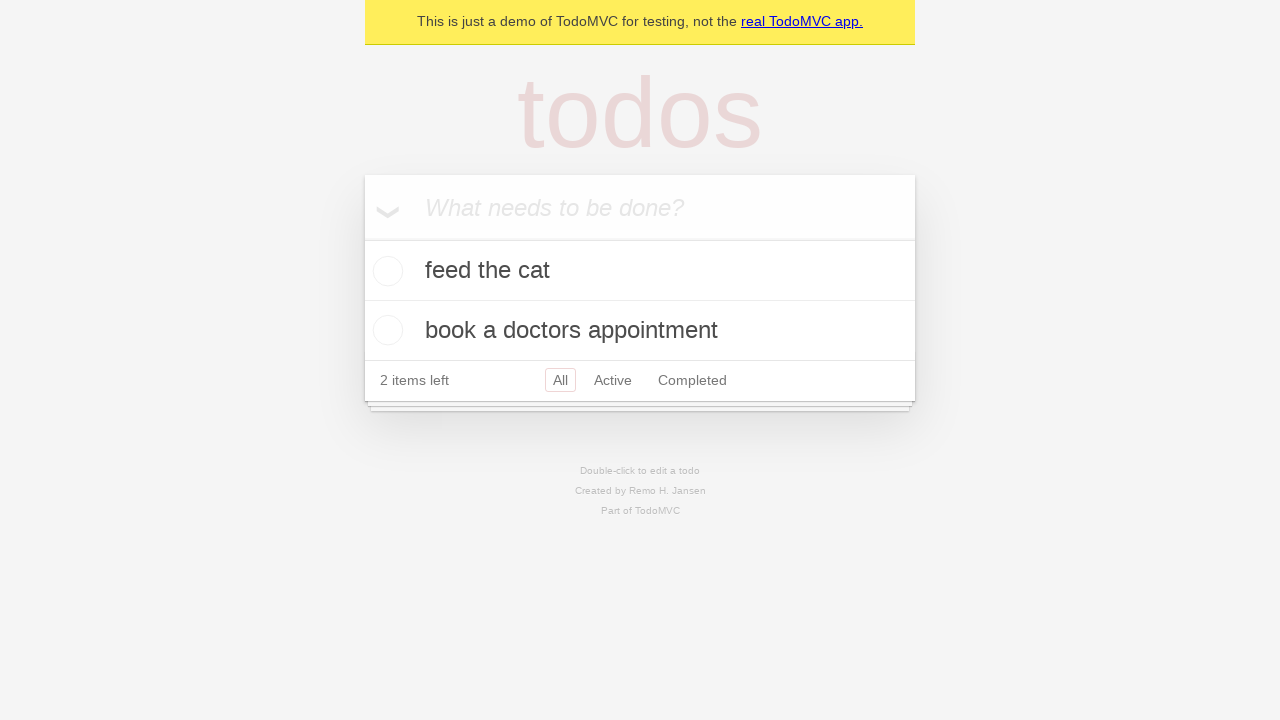

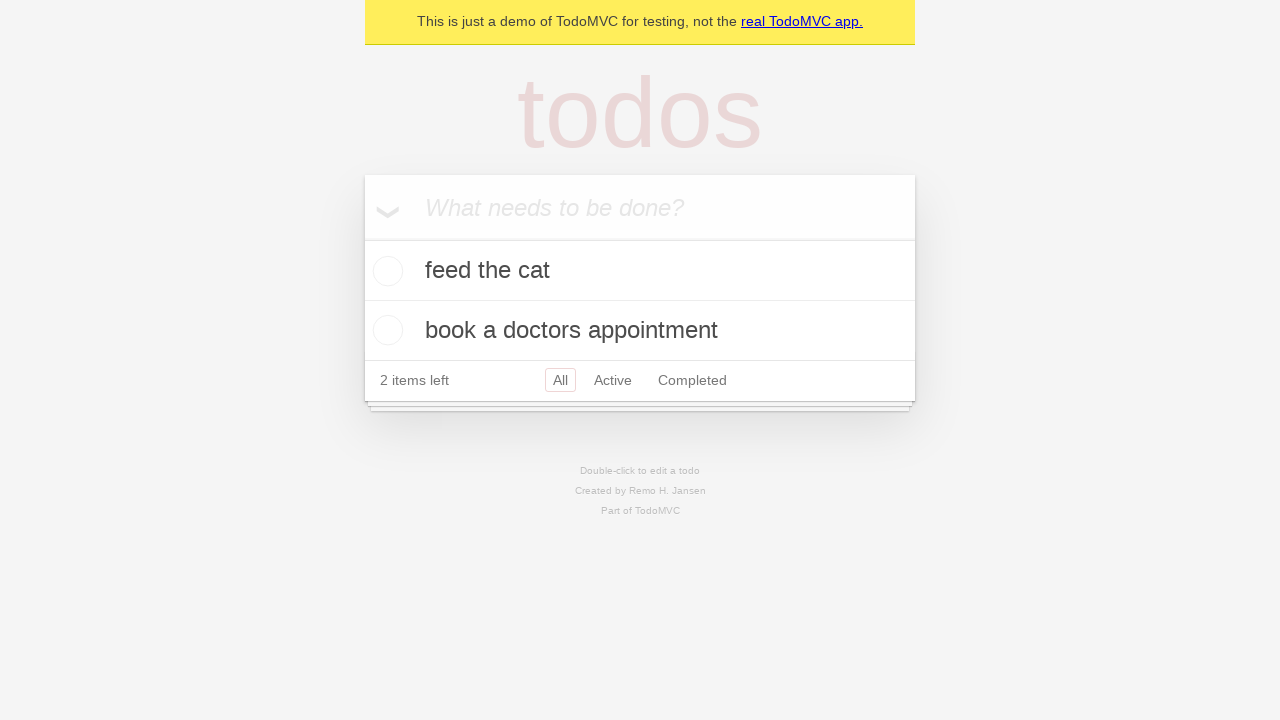